Tests navigation from the CURA Healthcare homepage to the appointment/login page by clicking the "Make Appointment" button and verifying the page transition (identical to test_open_login, originally for Edge browser).

Starting URL: https://katalon-demo-cura.herokuapp.com/

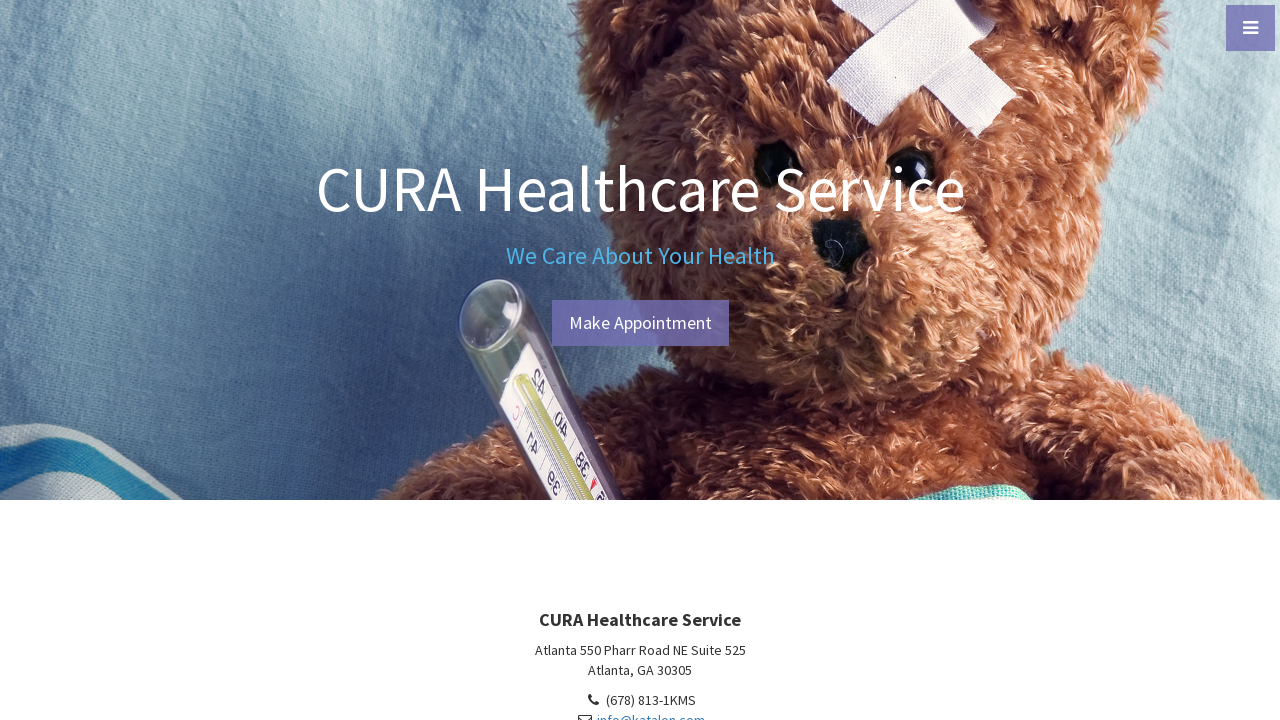

Verified page title is 'CURA Healthcare Service'
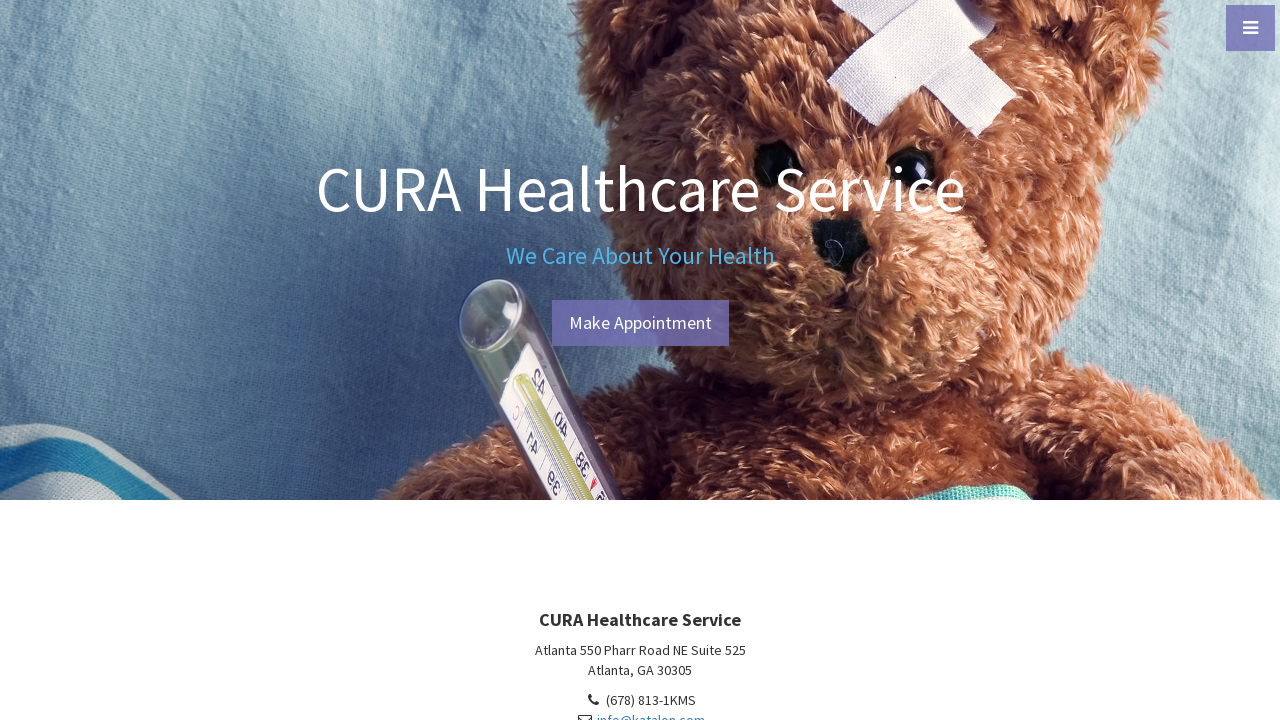

Clicked 'Make Appointment' button at (640, 323) on xpath=//a[contains(text(),'Make App')]
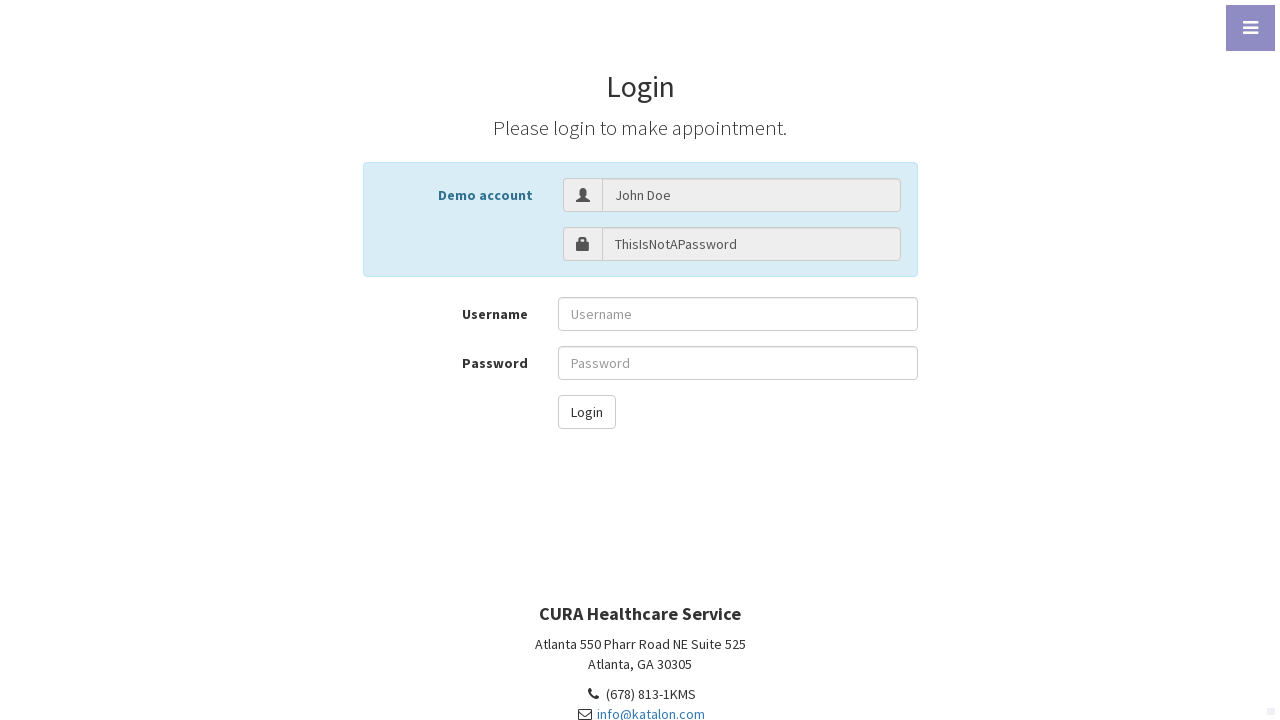

Waited for navigation to login page
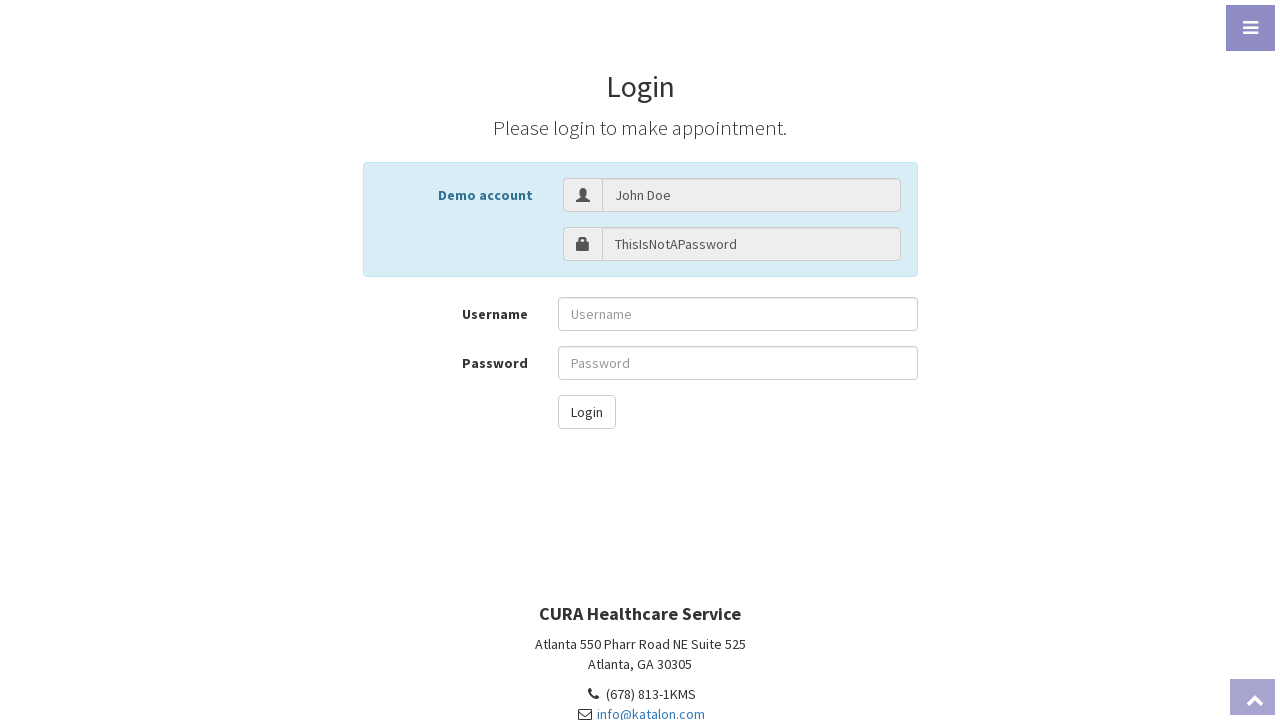

Verified URL is 'https://katalon-demo-cura.herokuapp.com/profile.php#login'
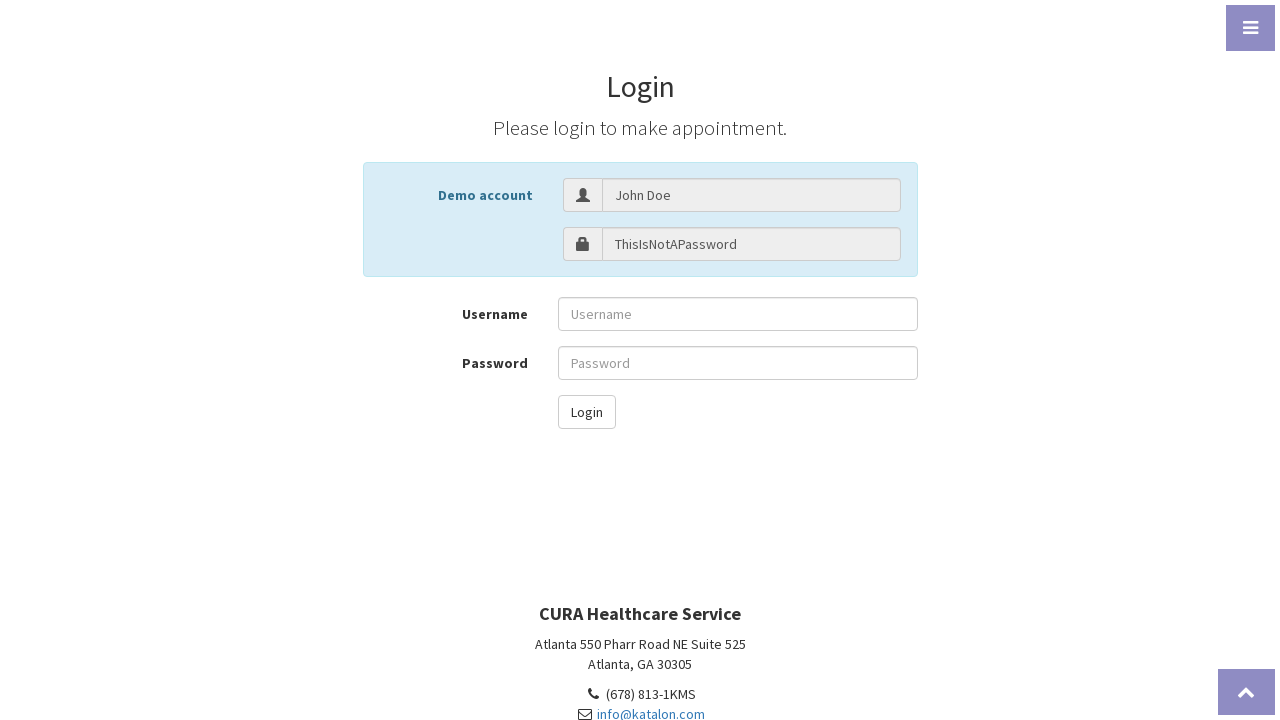

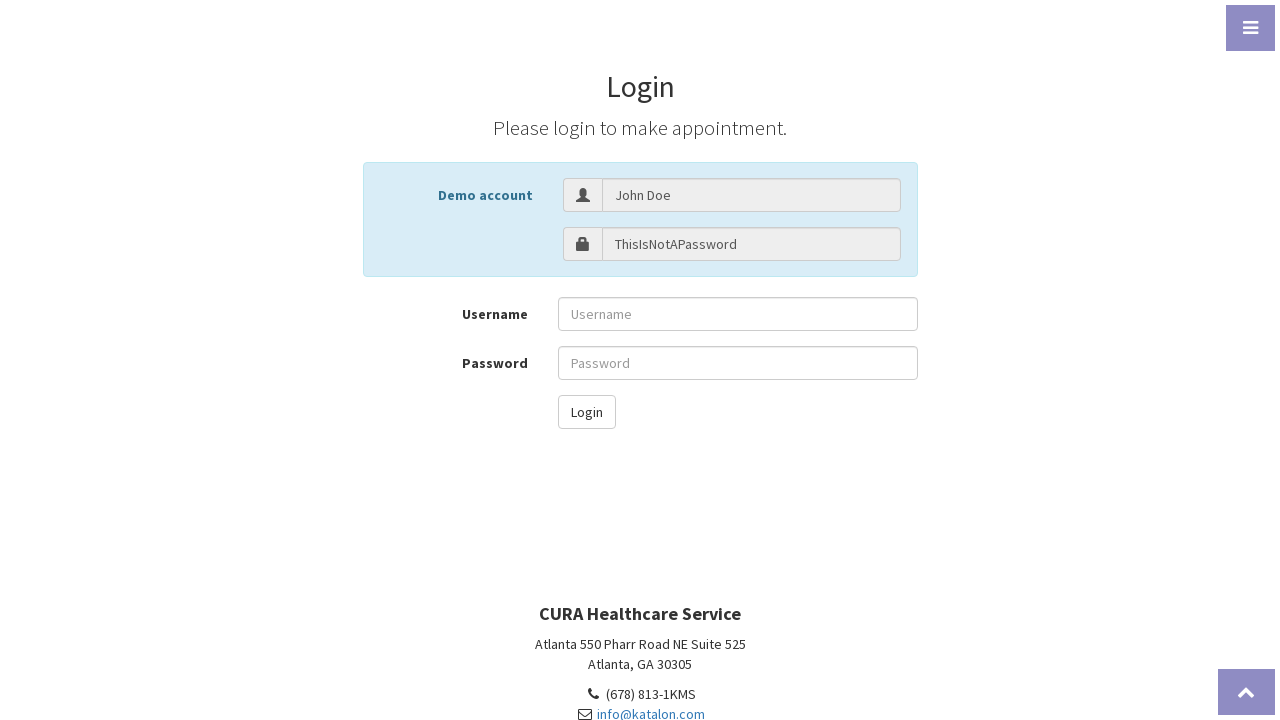